Tests the business loan application form by filling out all required fields including loan amount, occupation, personal details, date of birth, PAN card, gender, income, and company name, then submitting the form.

Starting URL: https://www.wishfin.com/business-loan

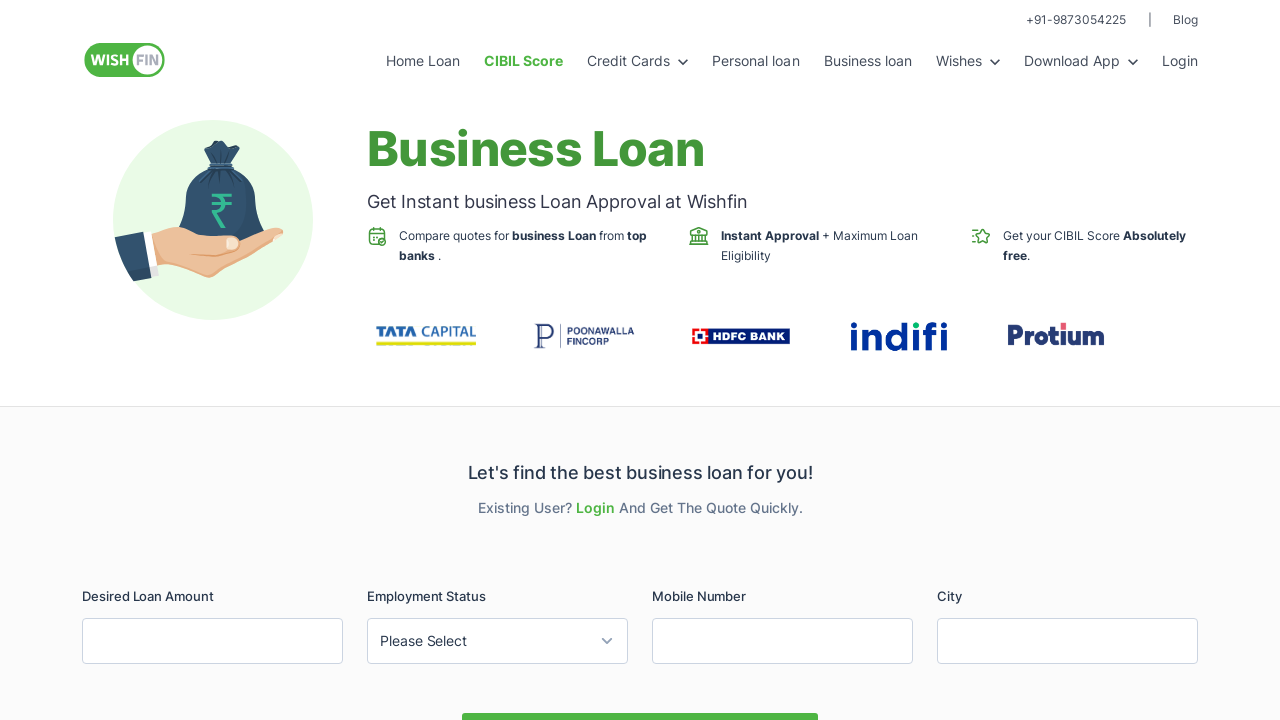

Filled loan amount field with 200000 on #LoanAmount
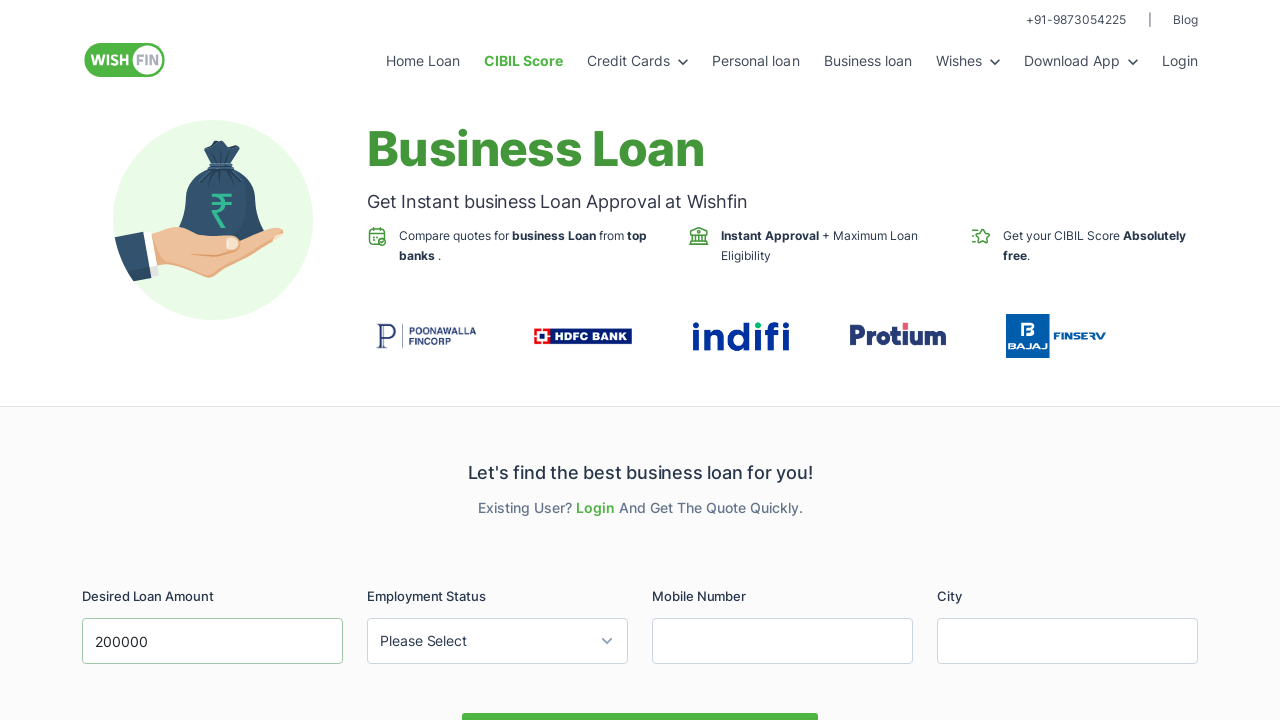

Clicked occupation dropdown button at (498, 641) on #Occupation-button
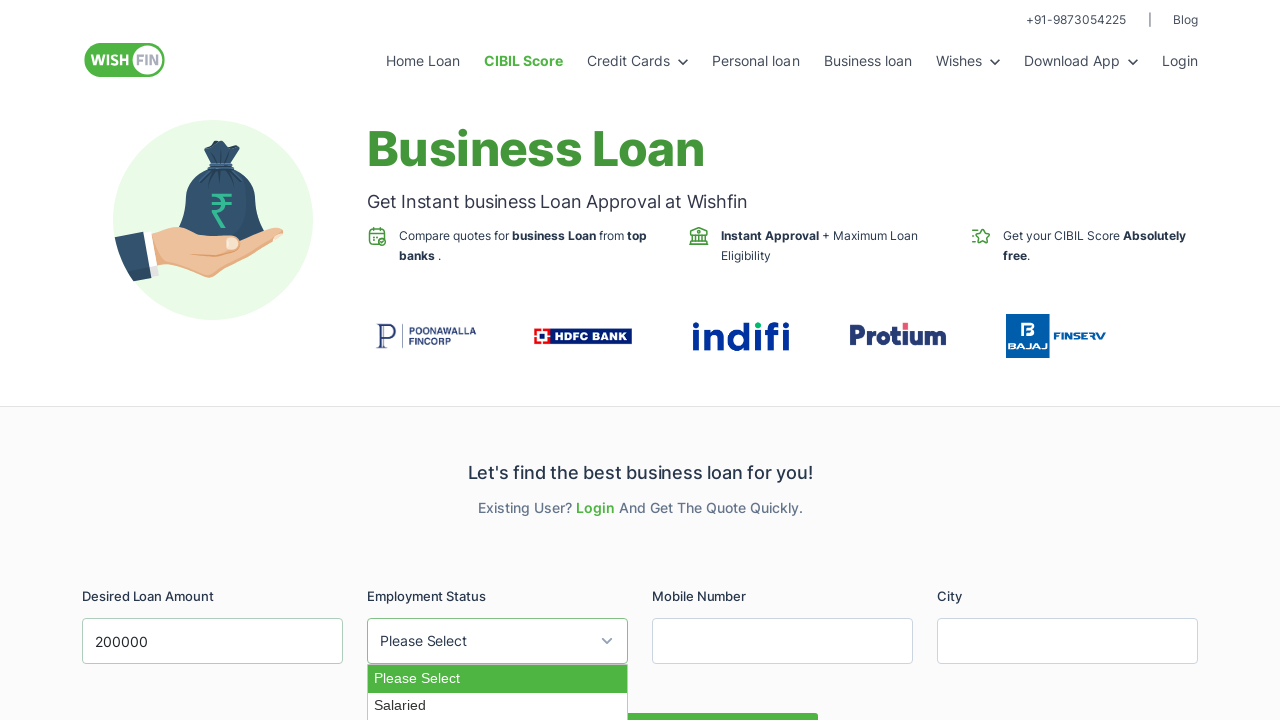

Selected 'Salaried' from occupation dropdown at (498, 706) on li:has-text('Salaried')
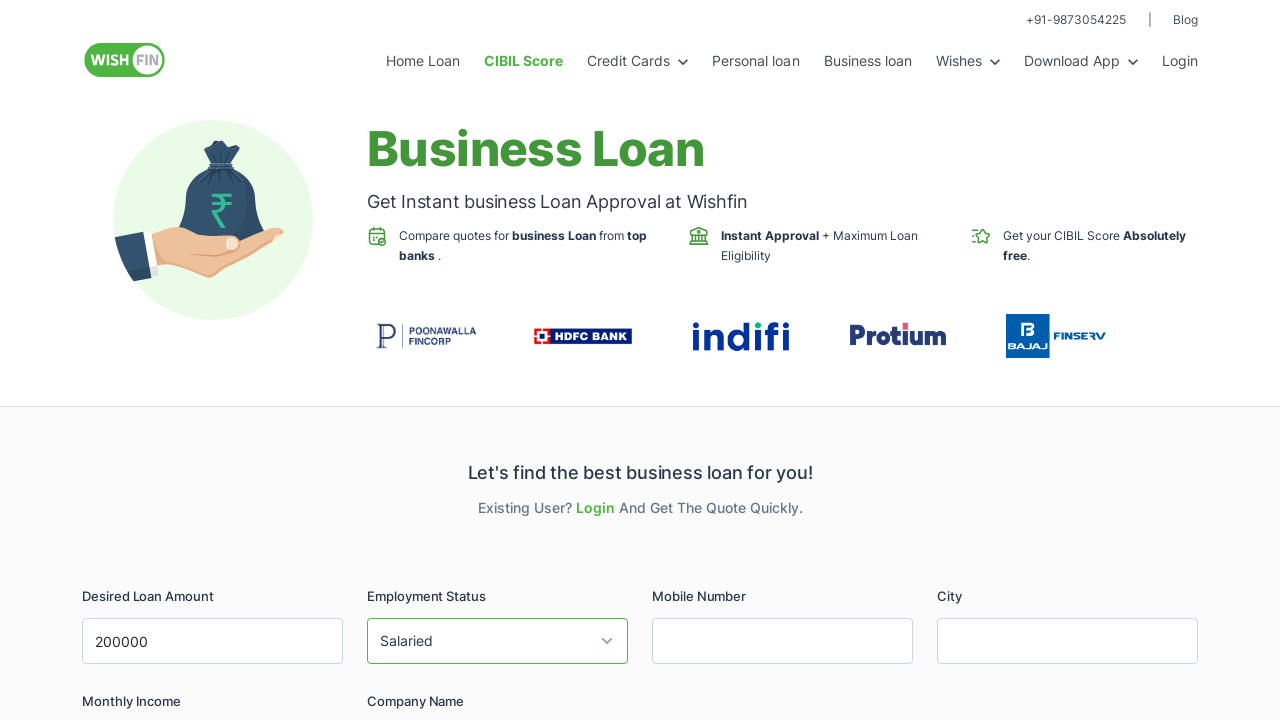

Filled mobile number field with 9876543210 on #MobileNo
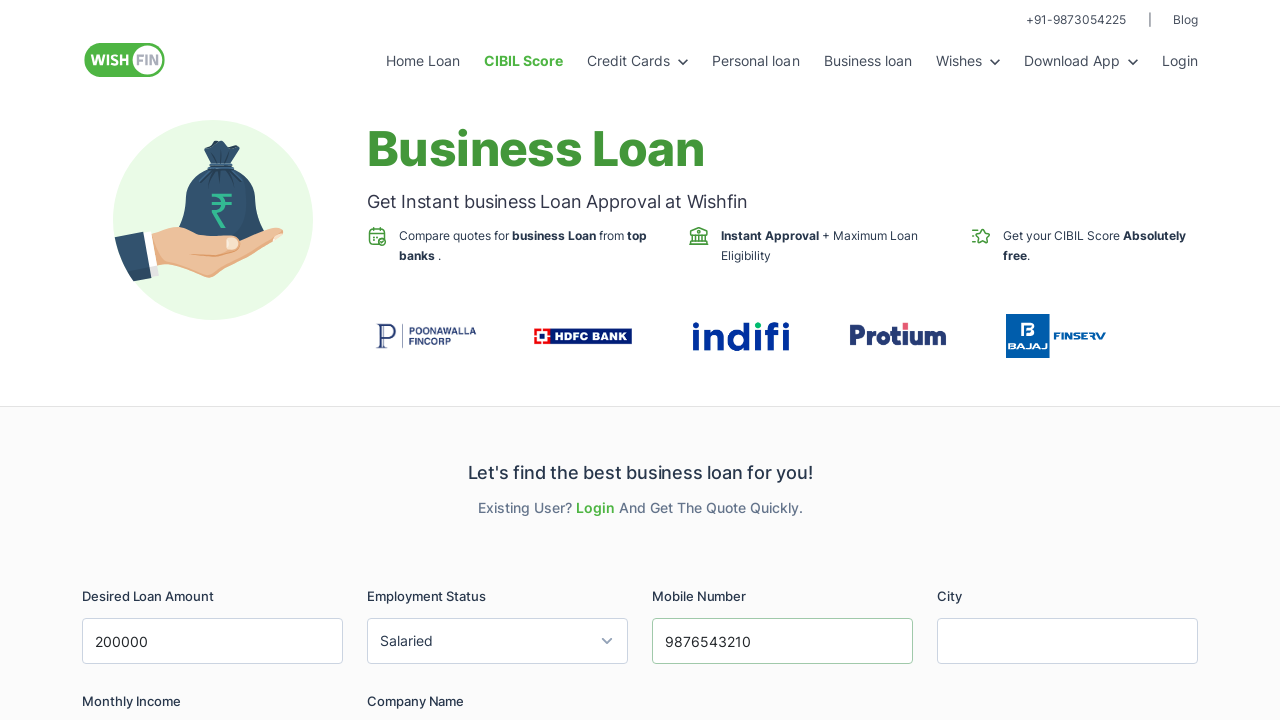

Filled city field with Noida on #City
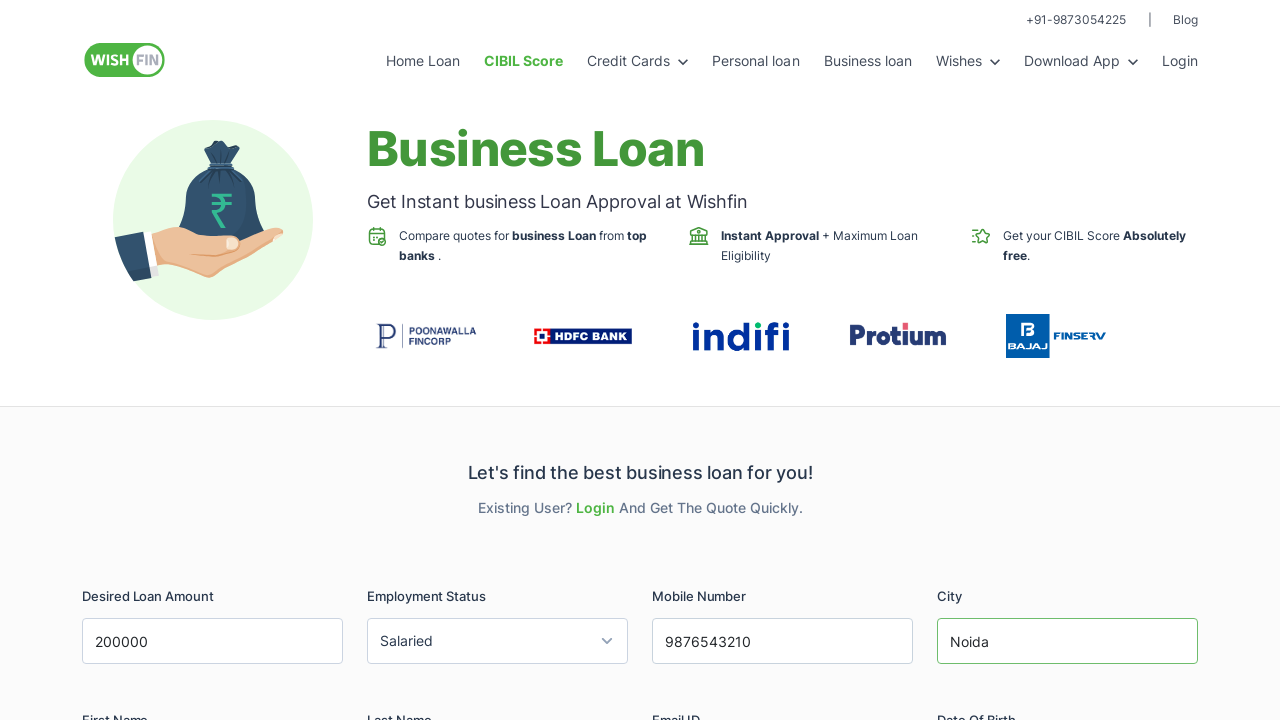

Filled first name field with Rohan on #FirstName
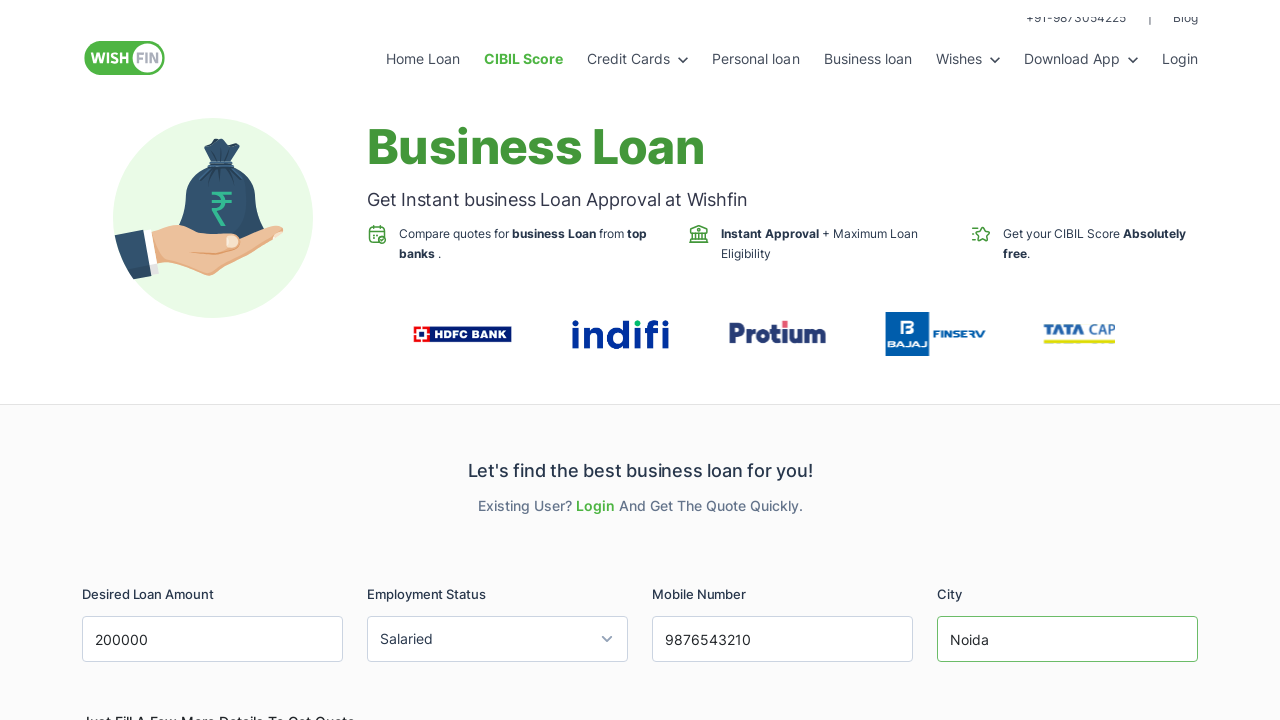

Filled last name field with Rexwal on #LastName
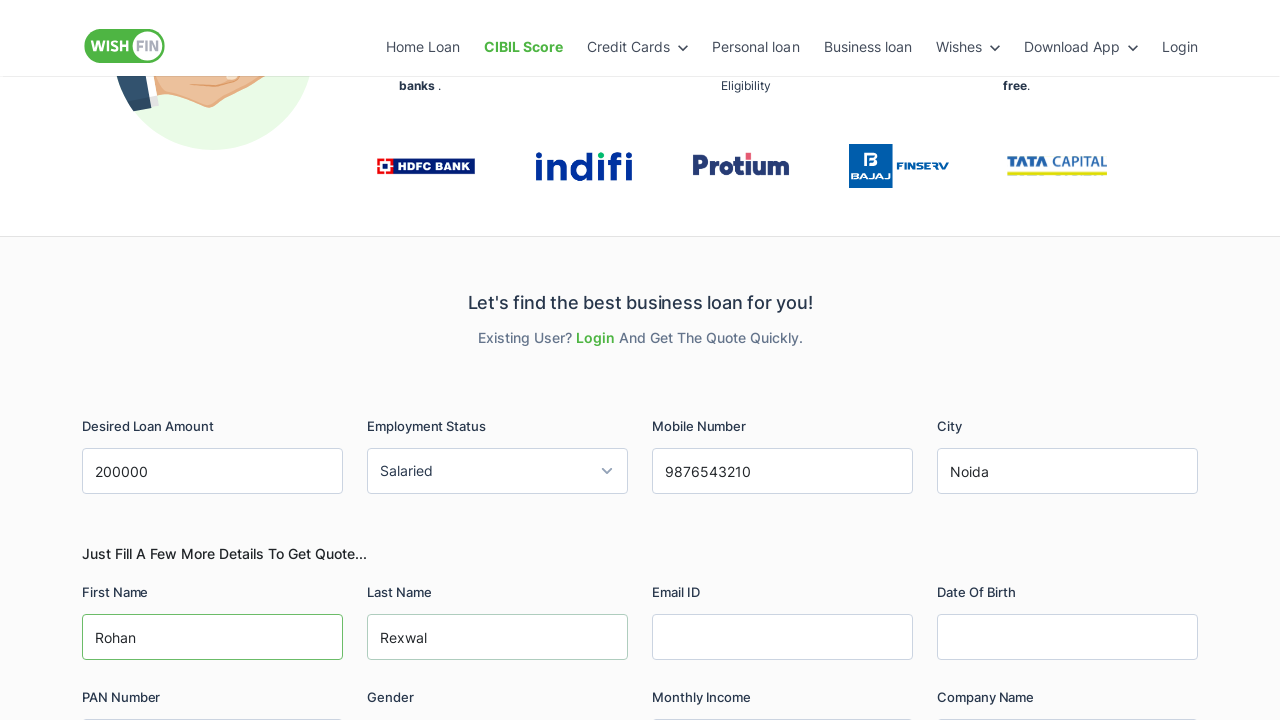

Filled email field with test@gmail.com on #EmailID
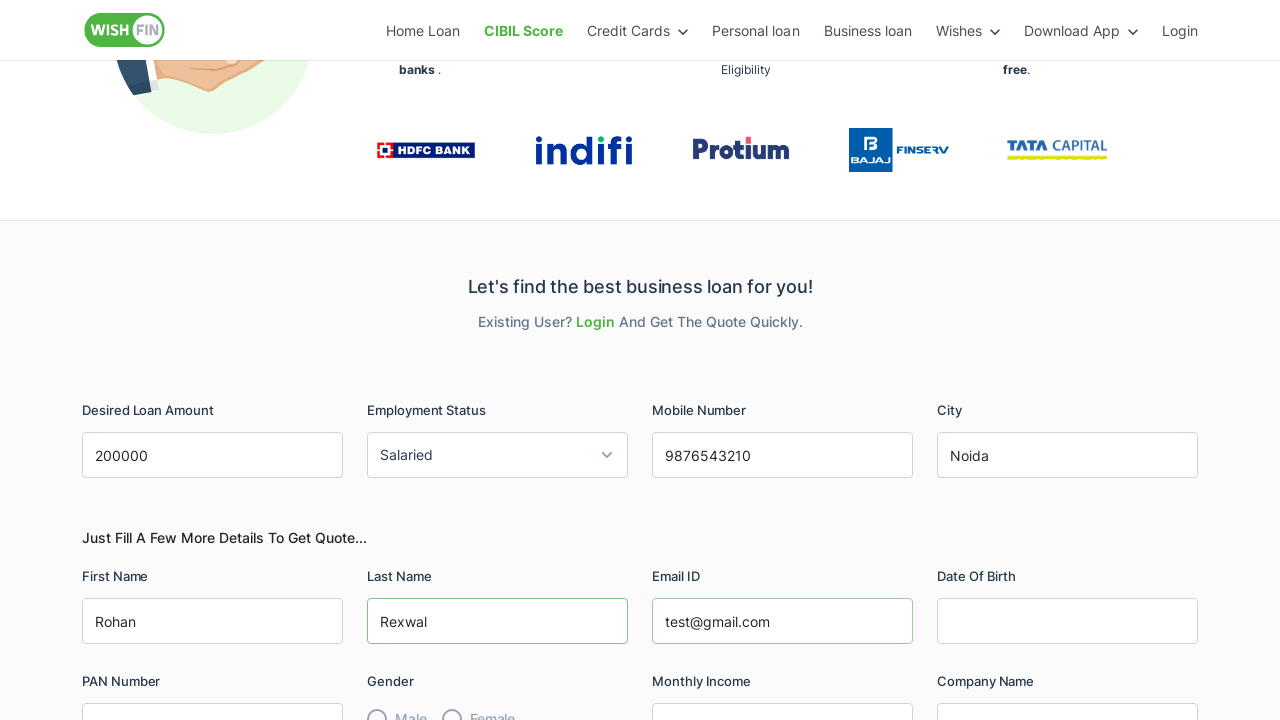

Clicked date of birth field to open datepicker at (1068, 621) on #DOB
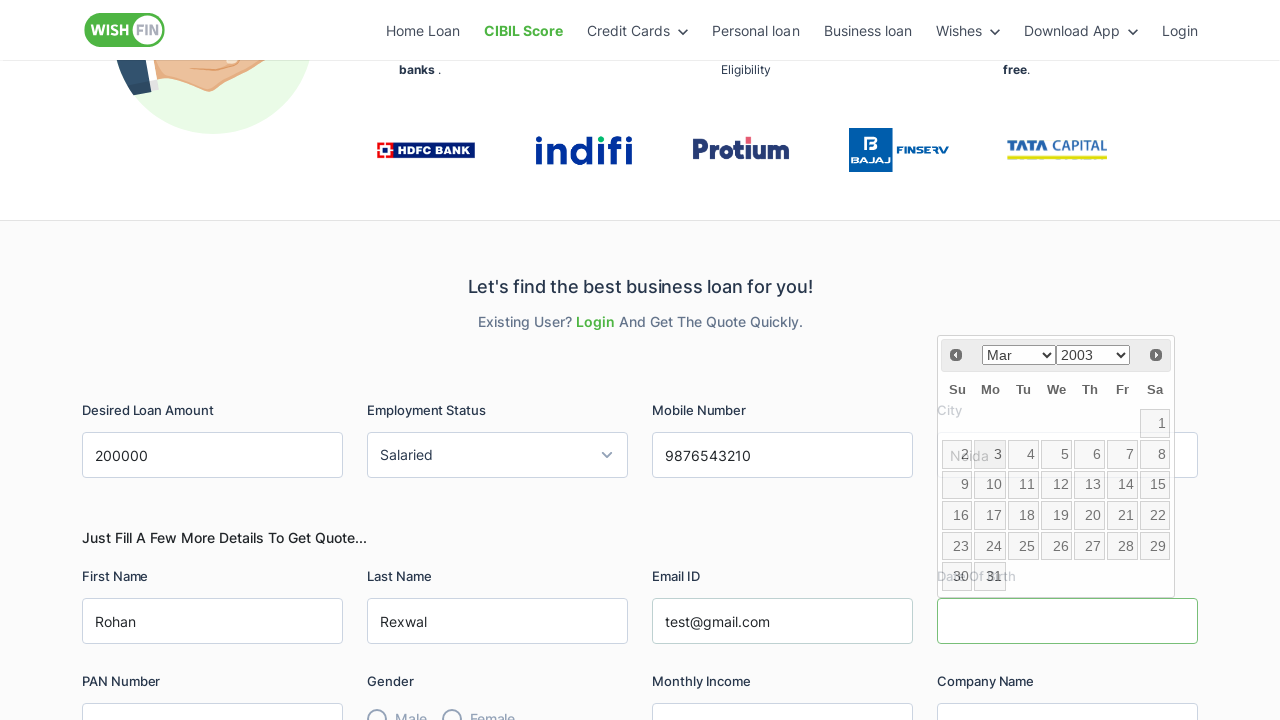

Datepicker year selector loaded
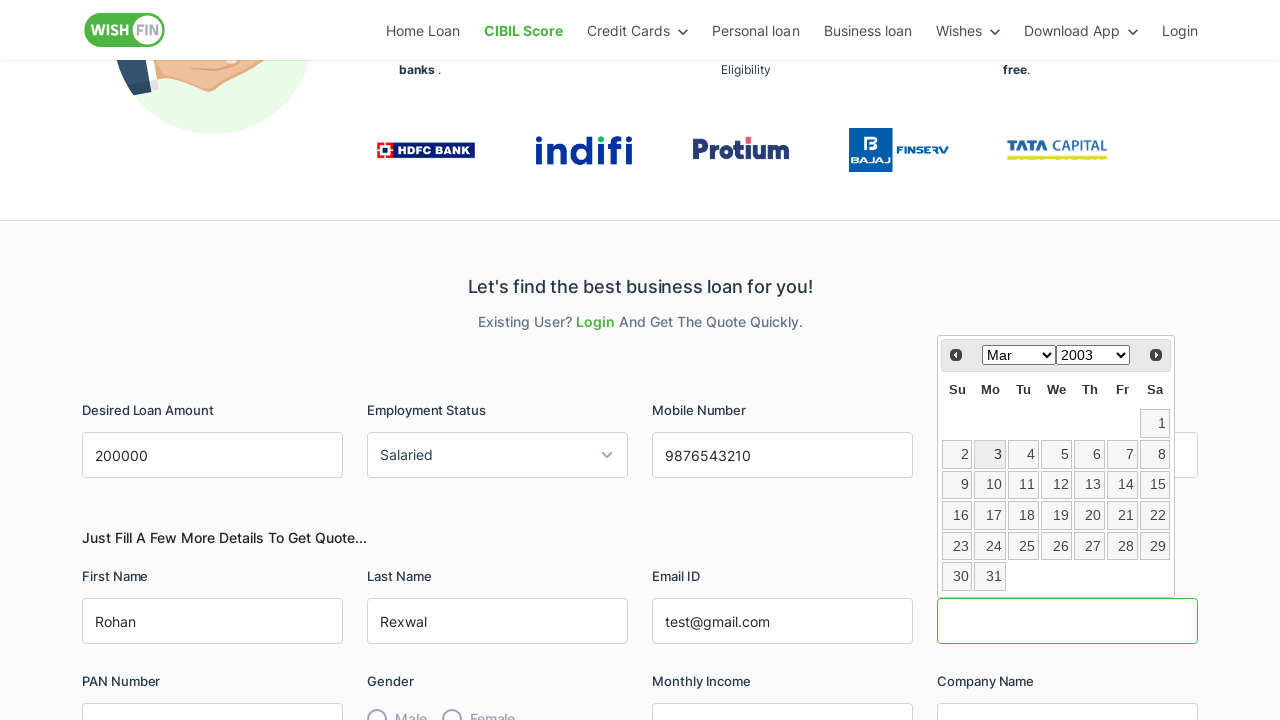

Selected year 1996 from datepicker on .ui-datepicker-year
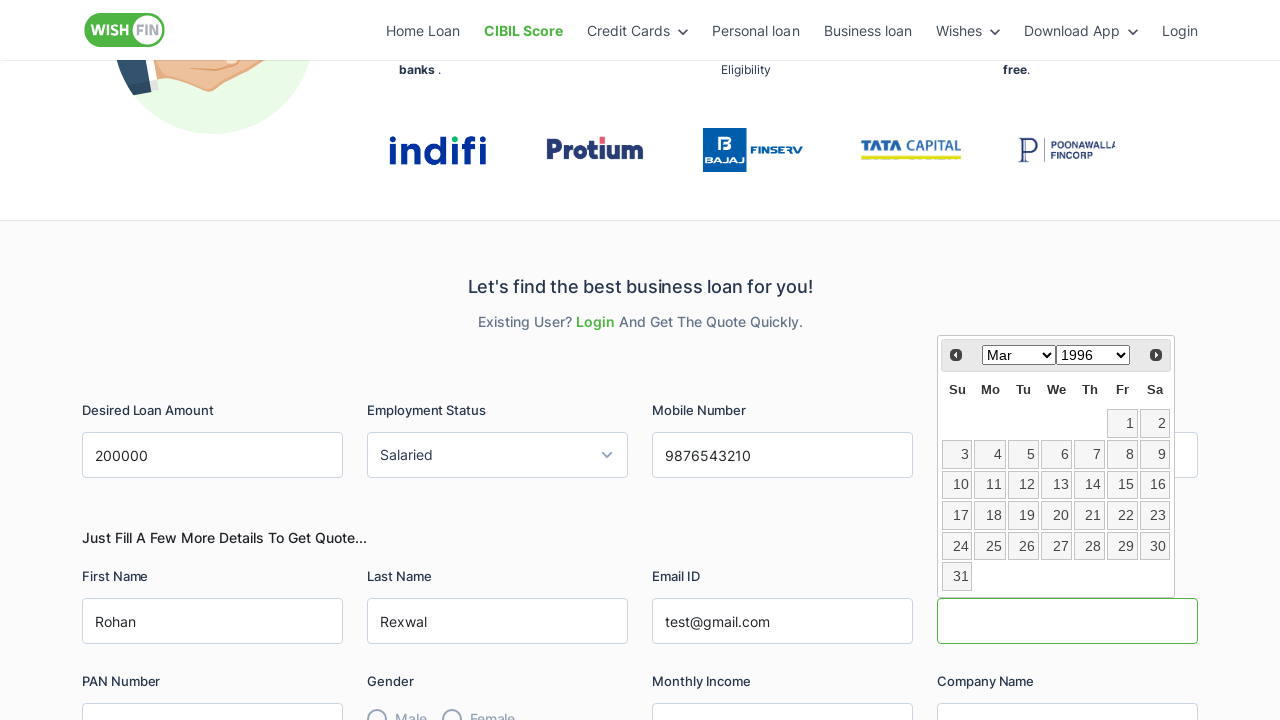

Selected month October from datepicker on .ui-datepicker-month
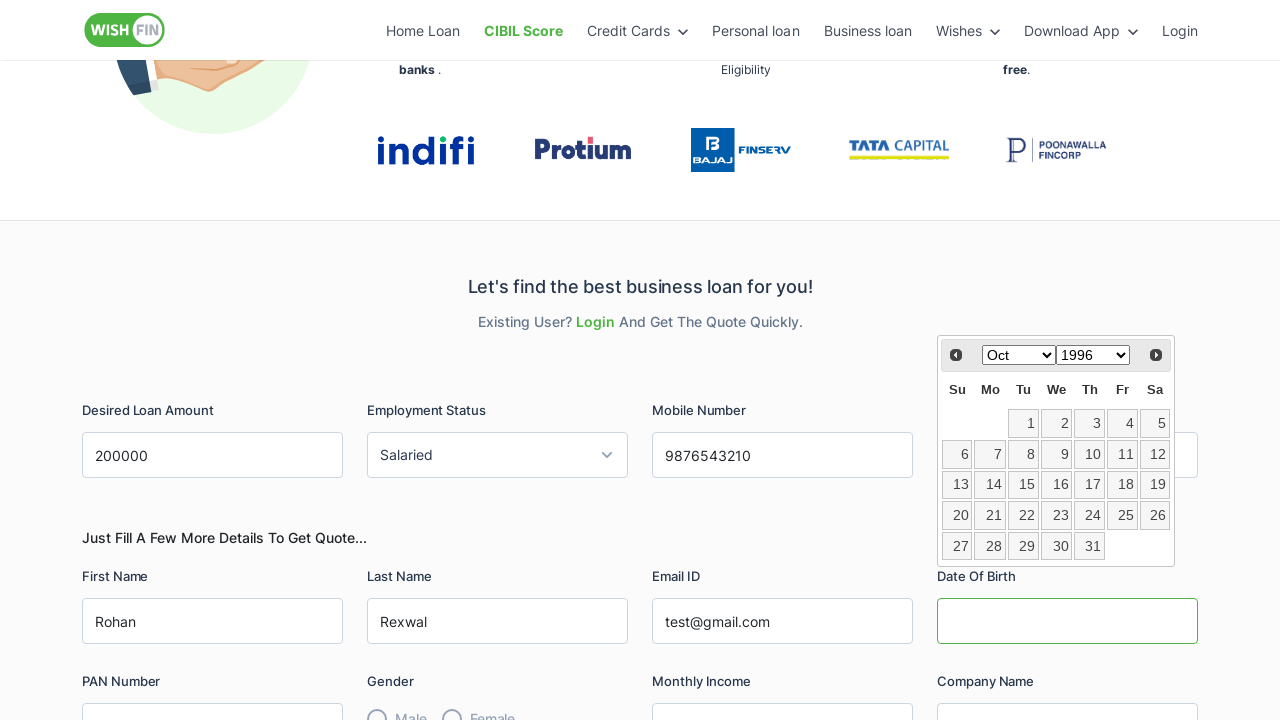

Selected day 15 from datepicker at (380, 571) on a:text('15')
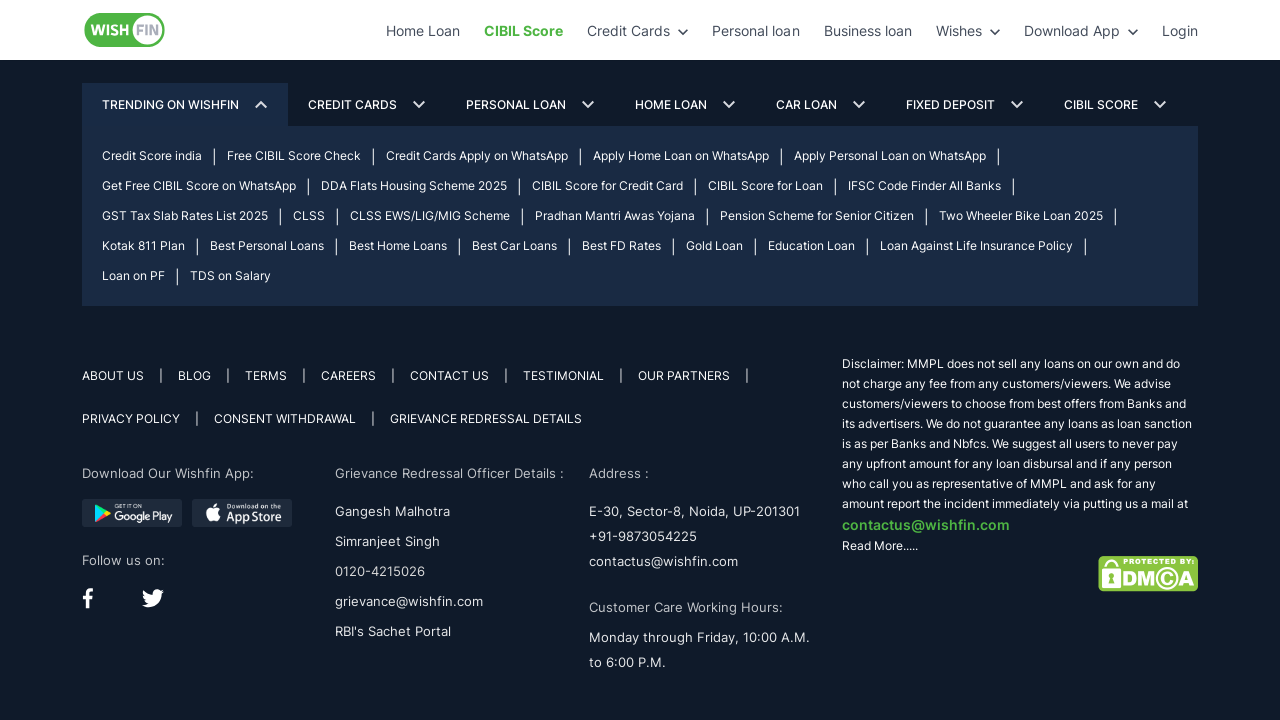

Filled PAN card field with ABCDI3348Q on #PANcard
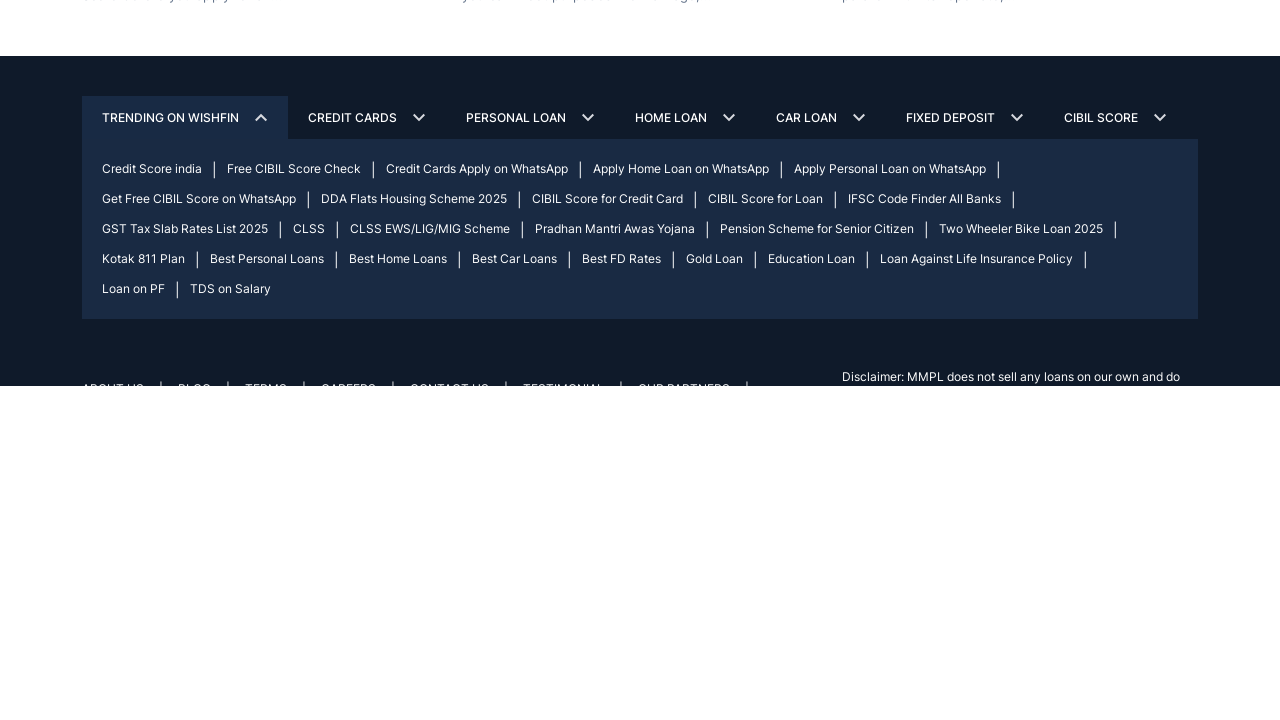

Clicked gender field at (374, 714) on #gender
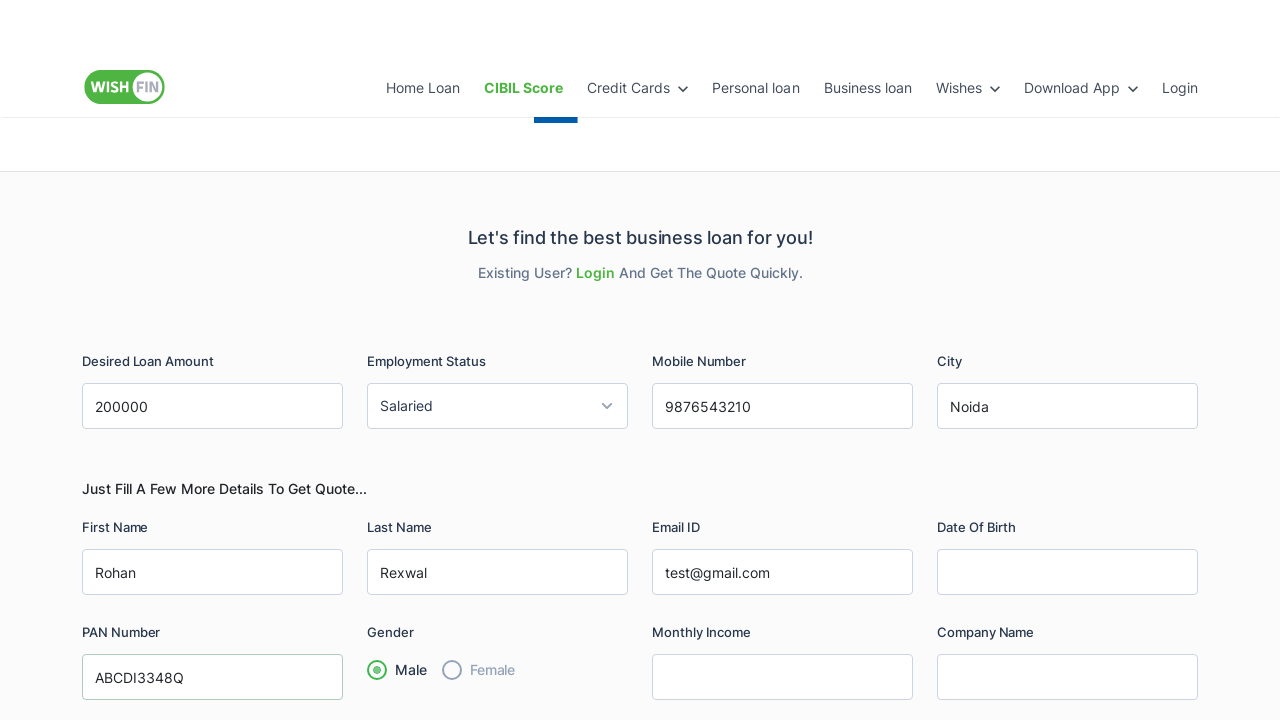

Filled monthly income field with 30000 on #MonthlyIncome
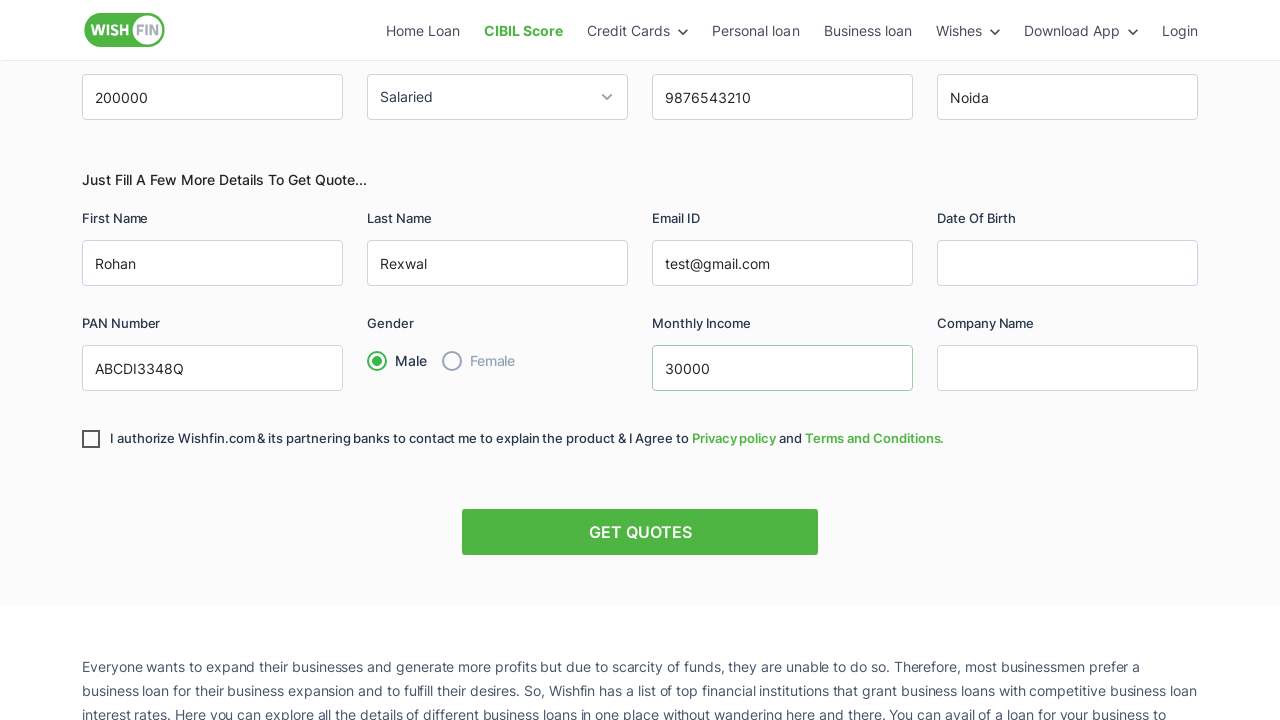

Filled company name field with Wishfin on #CompanyName
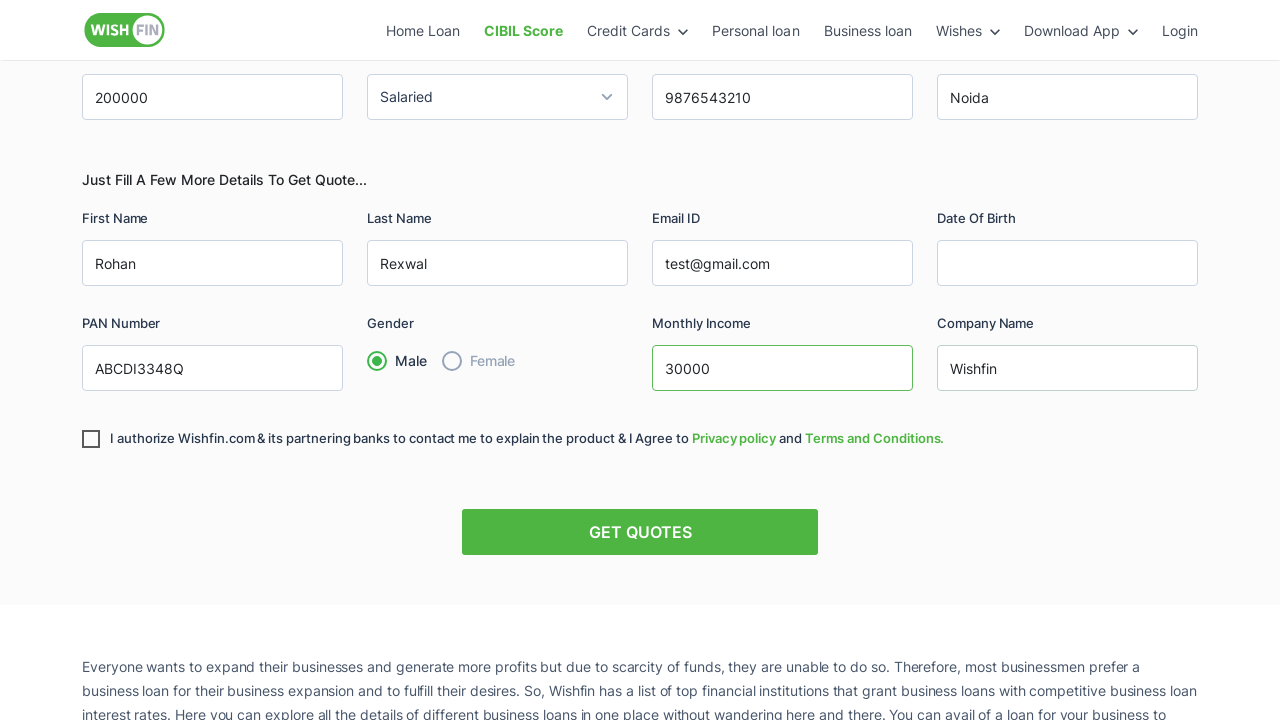

Clicked accept checkbox using JavaScript
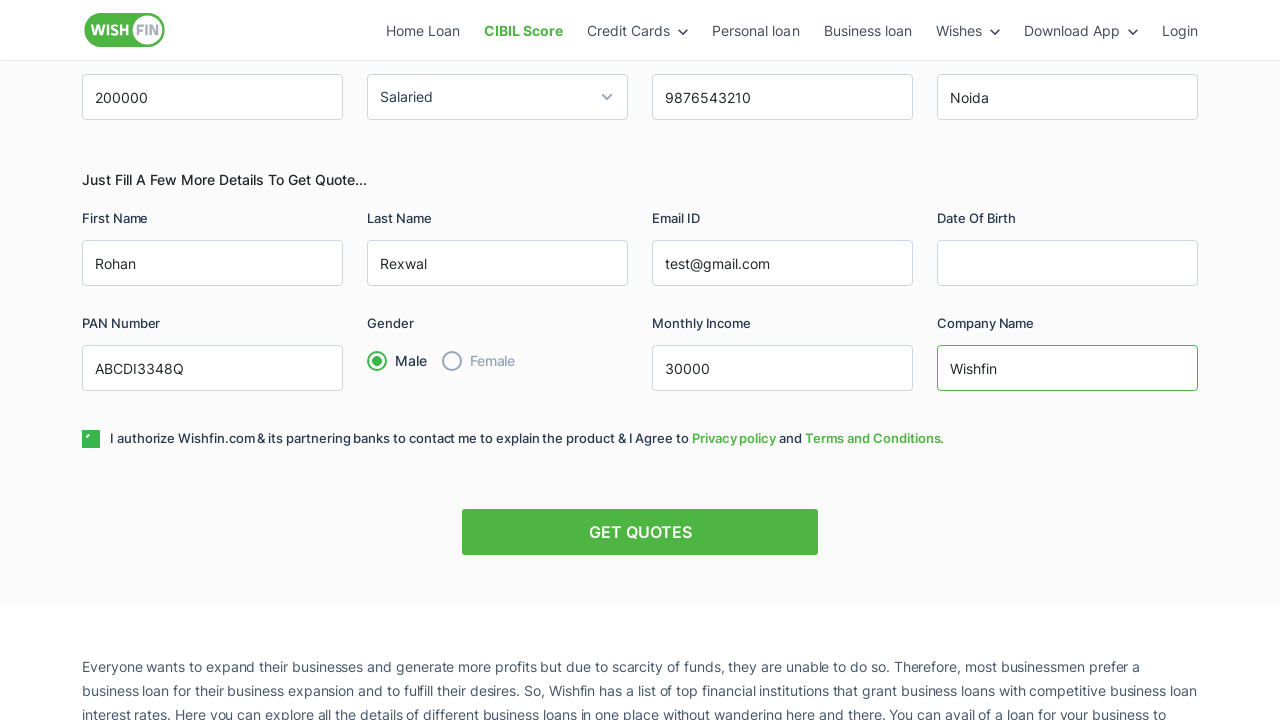

Clicked submit button to submit the business loan form at (640, 532) on .submitBtn
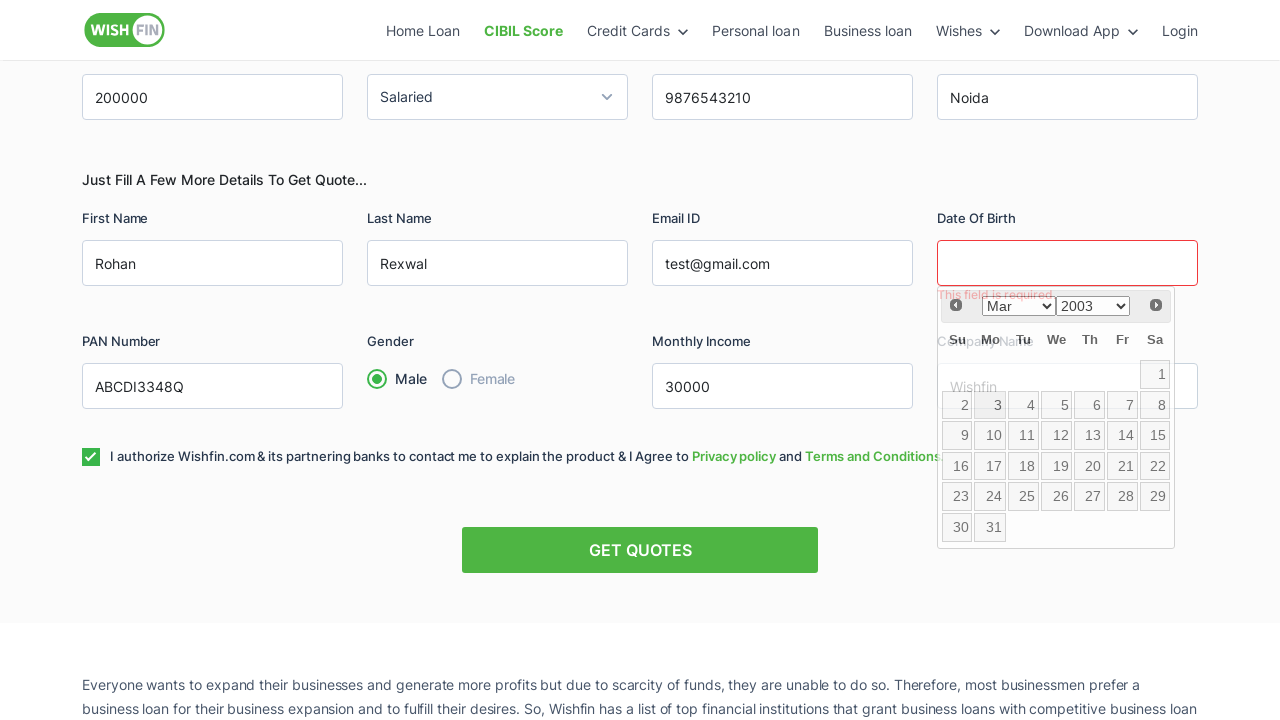

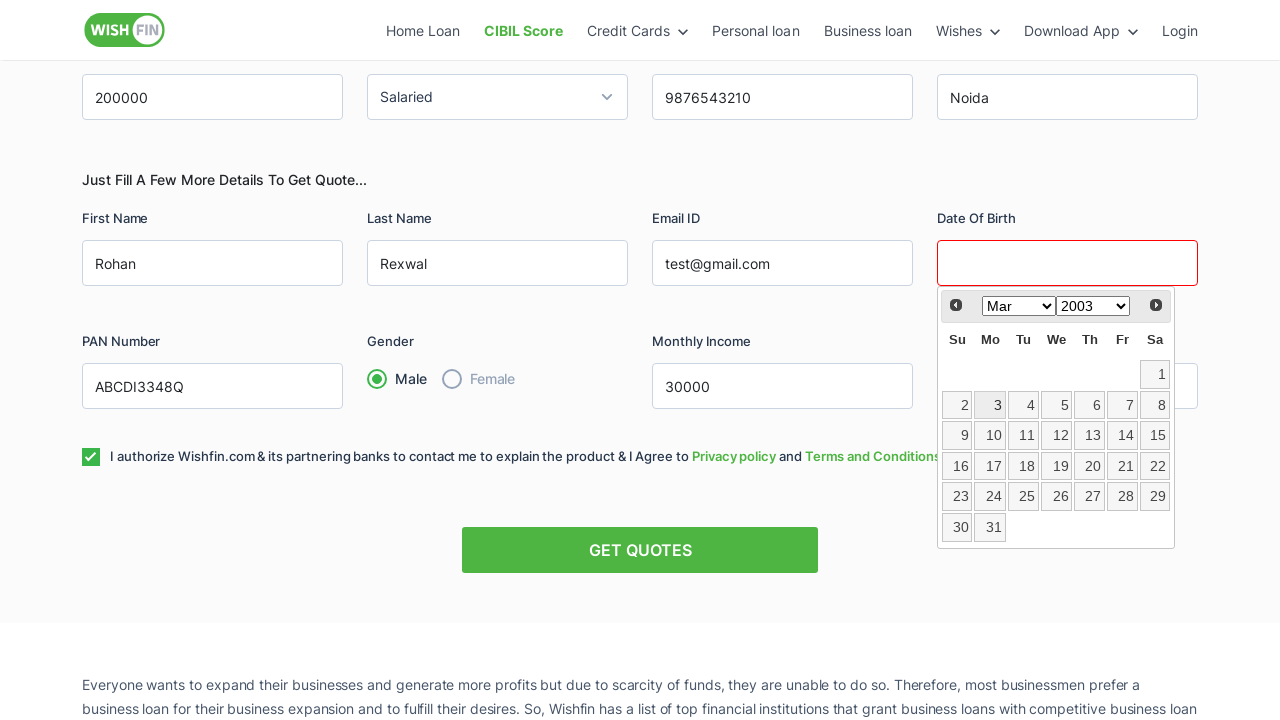